Tests nested frames navigation by clicking through to nested frames page, switching between frame contexts, and verifying the "MIDDLE" text content within the nested frame structure

Starting URL: https://the-internet.herokuapp.com/

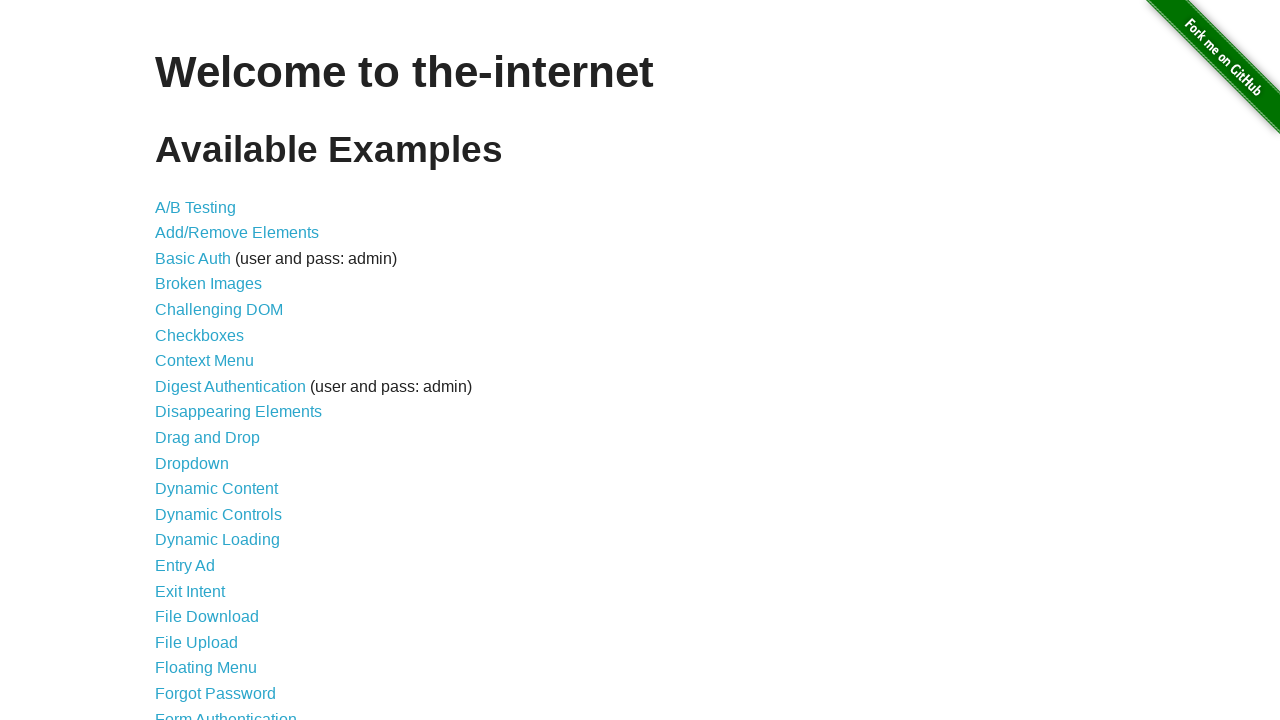

Clicked on Frames link from main page at (182, 361) on a:text('Frames')
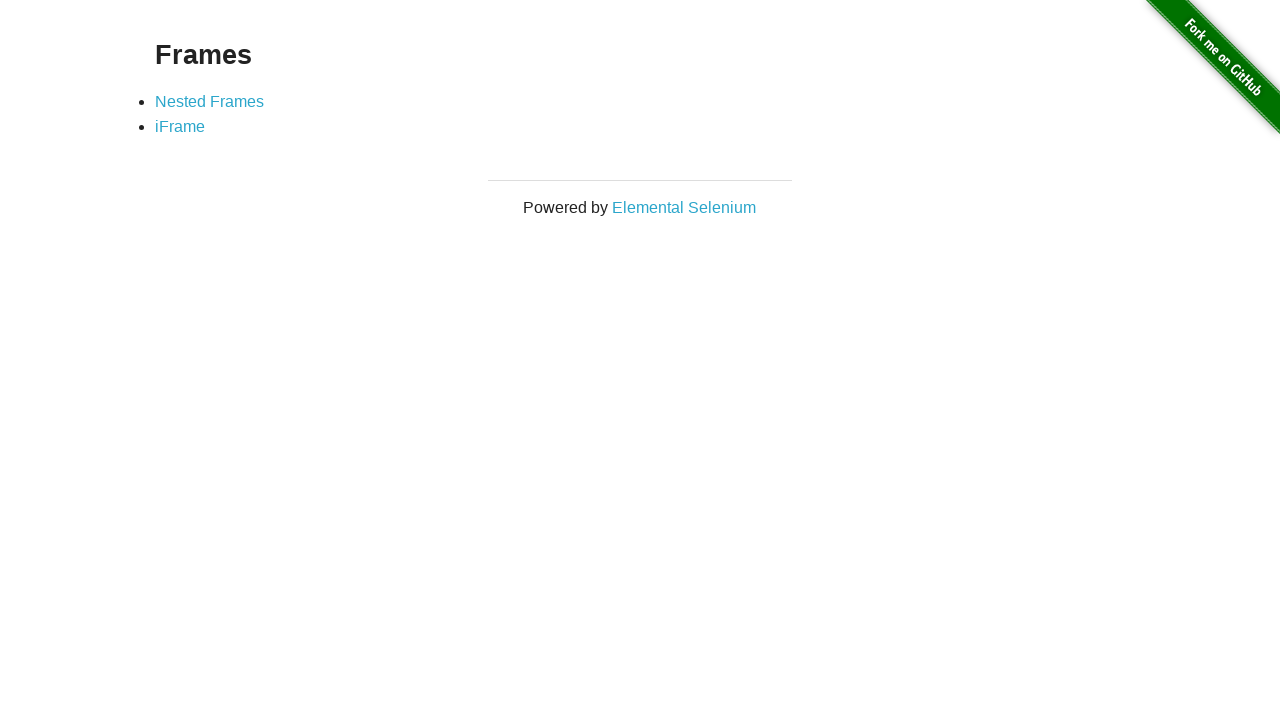

Frames page loaded successfully
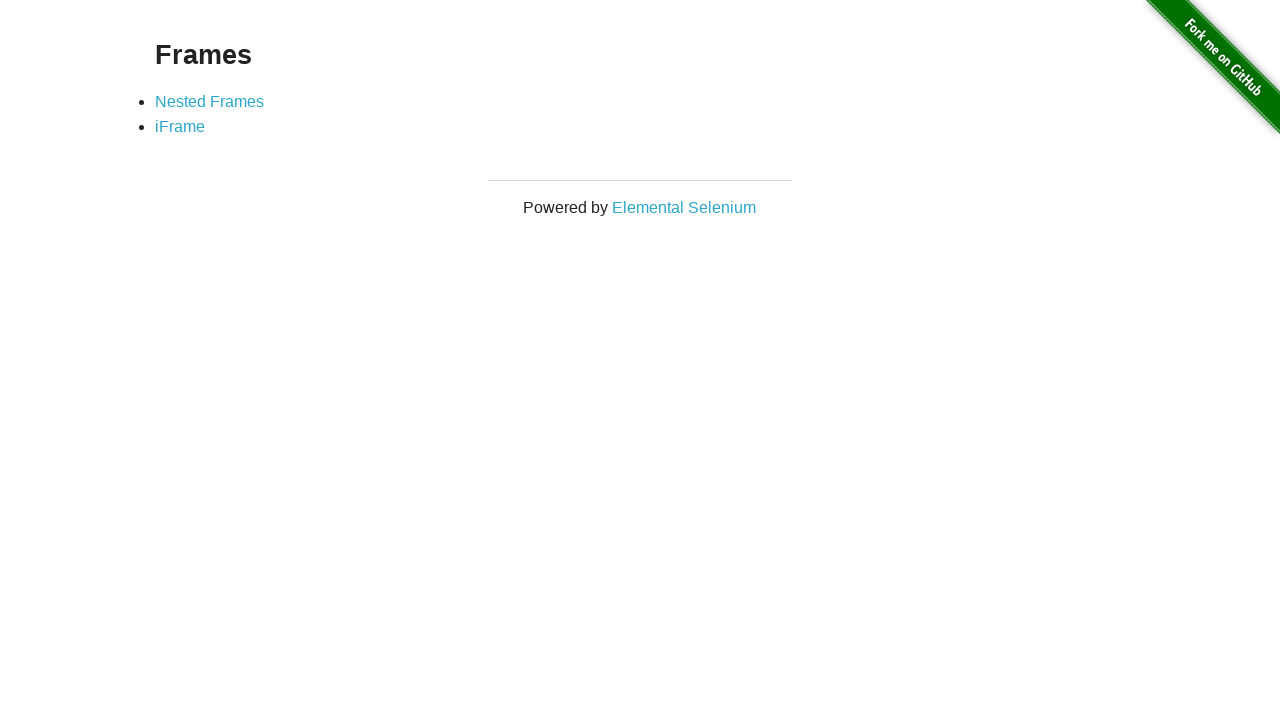

Clicked on Nested Frames link at (210, 101) on a:text('Nested Frames')
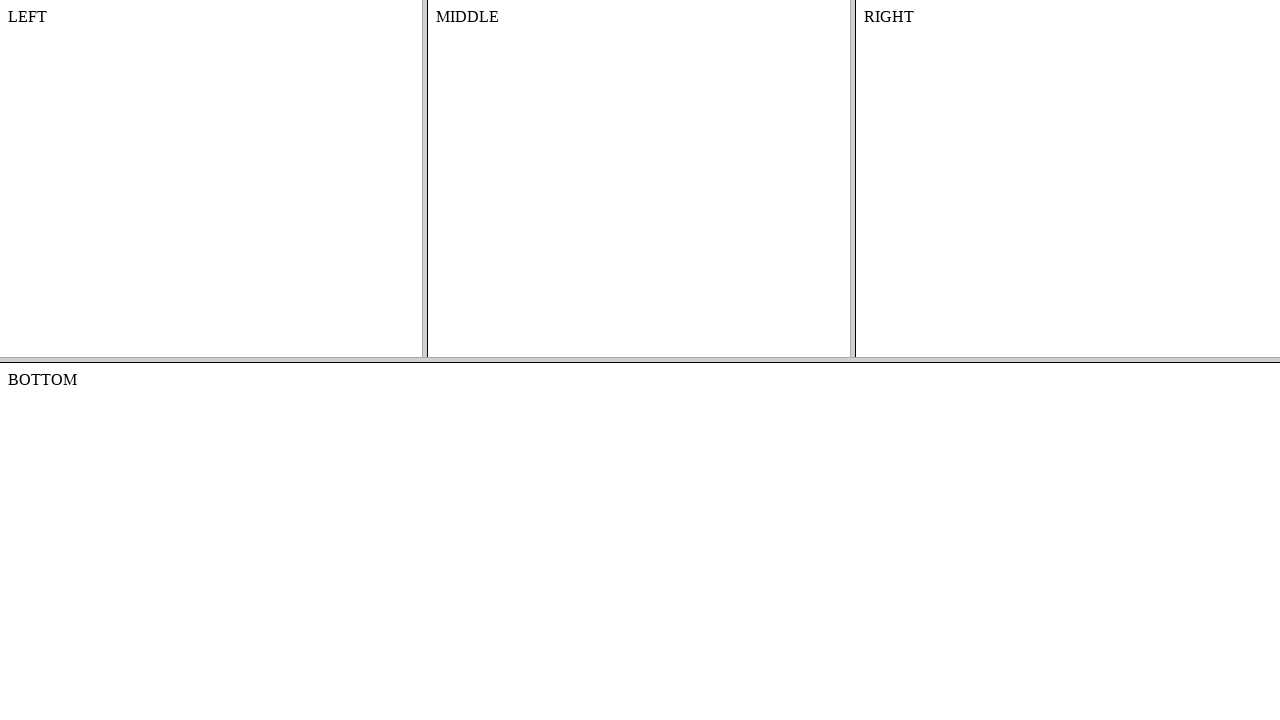

Nested frames page loaded successfully
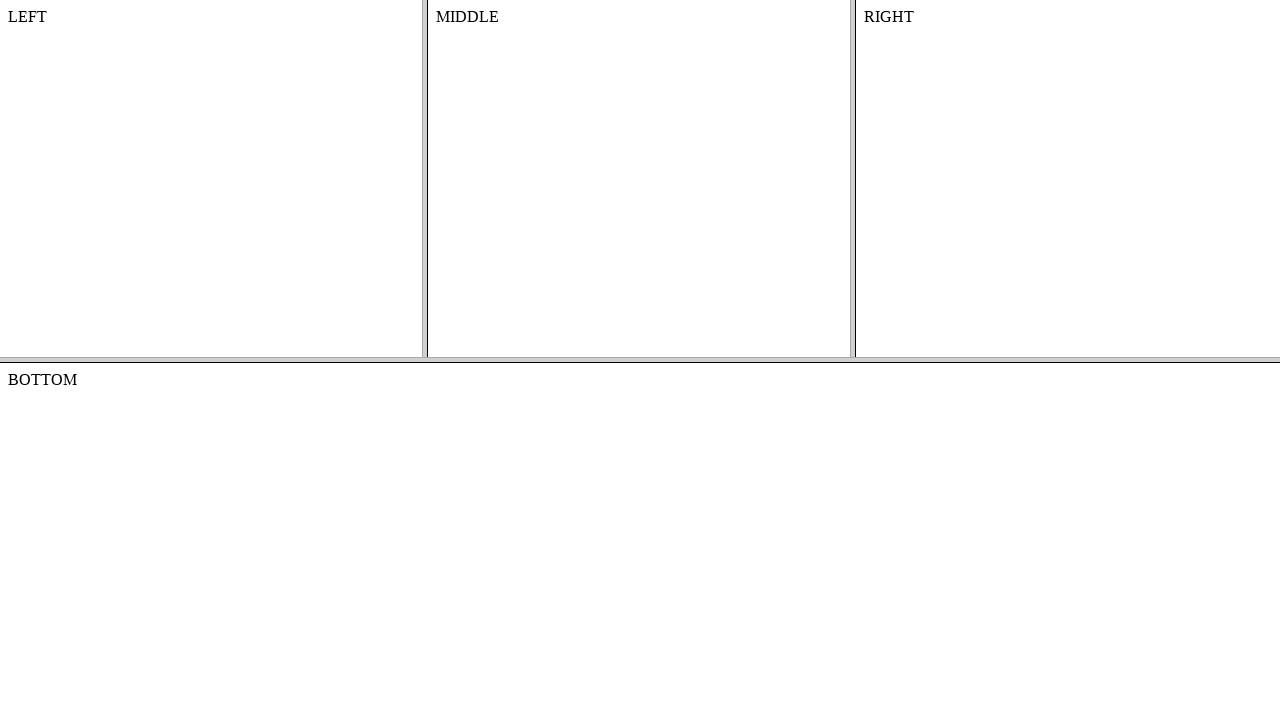

Switched to top frame context
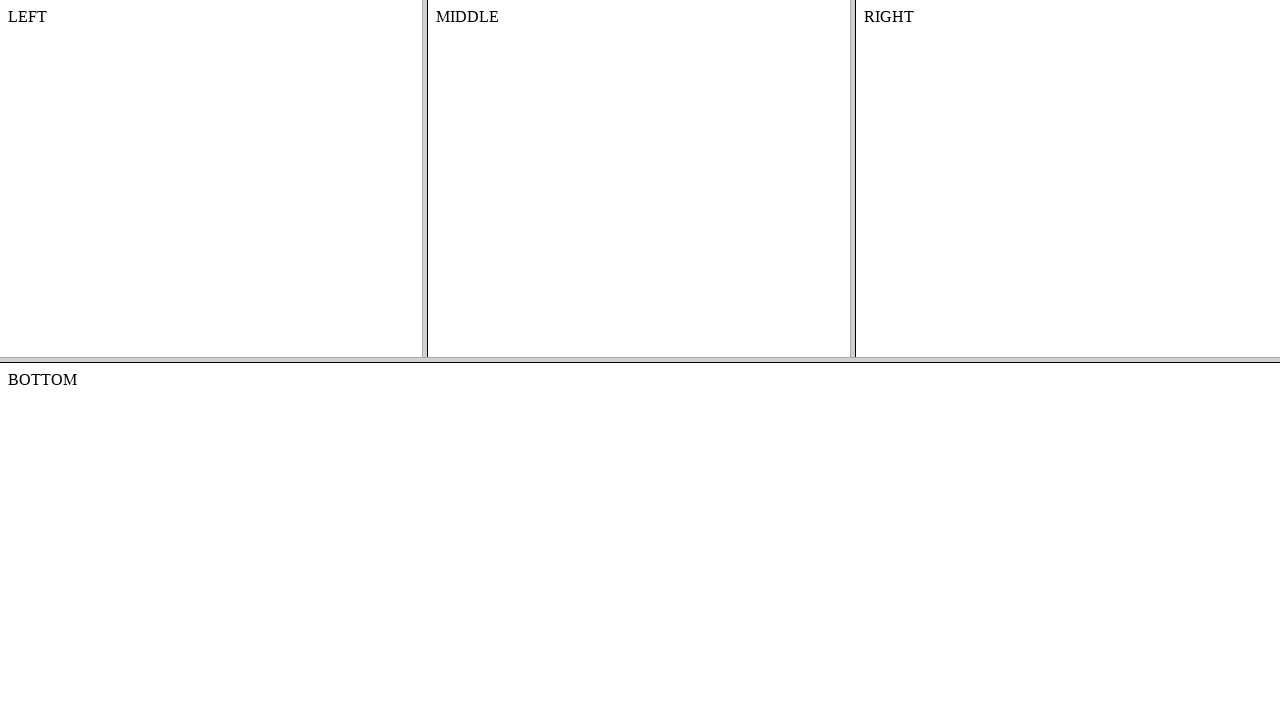

Switched to middle frame within top frame
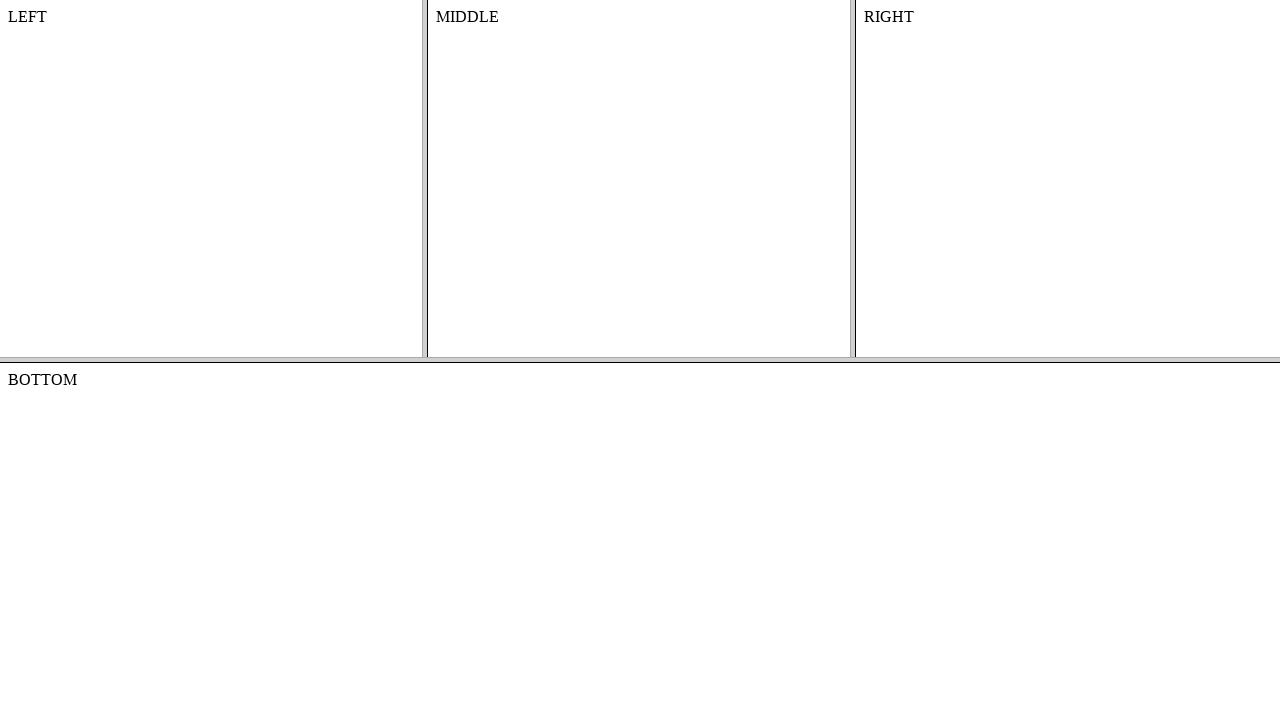

Retrieved text content from middle frame: 'MIDDLE'
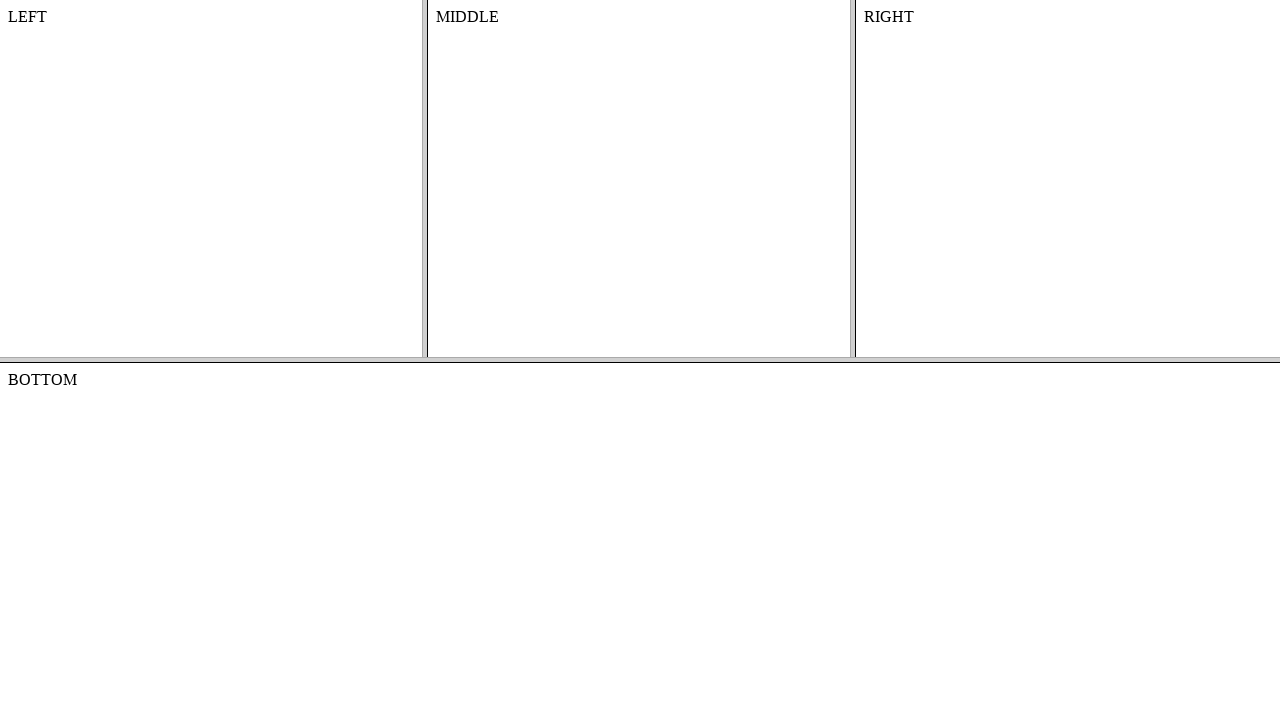

Verified that middle frame contains 'MIDDLE' text
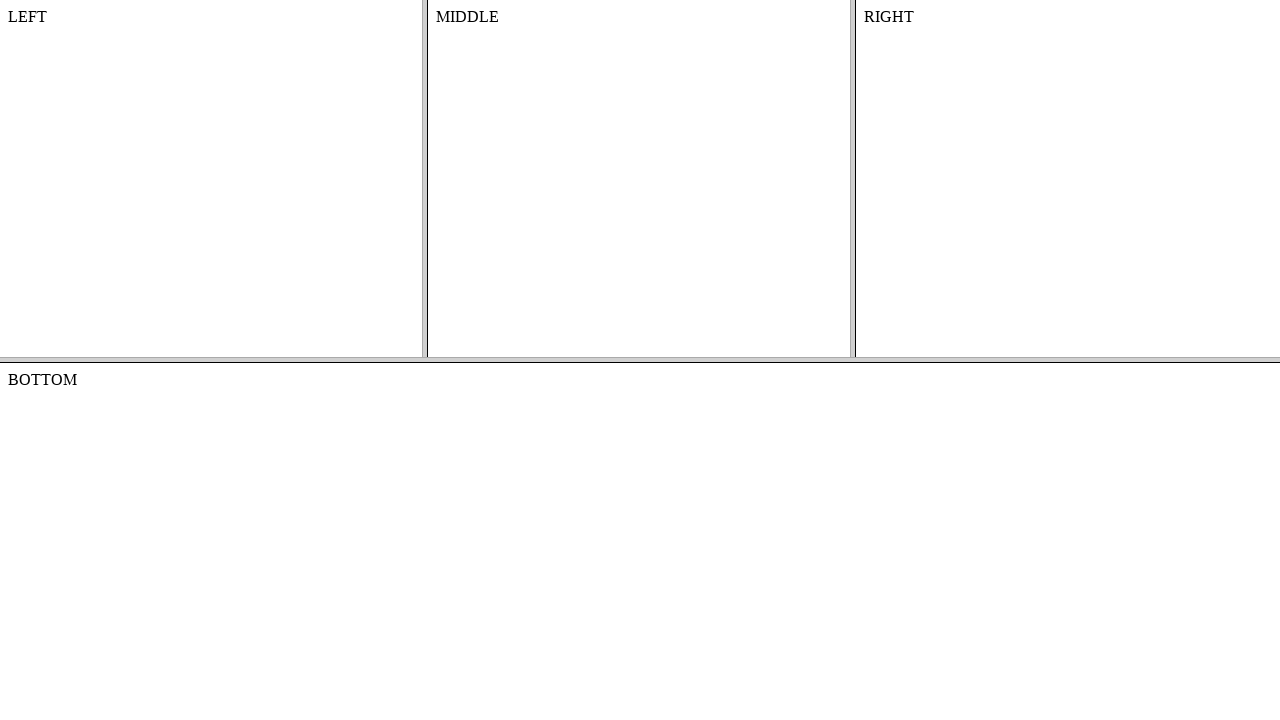

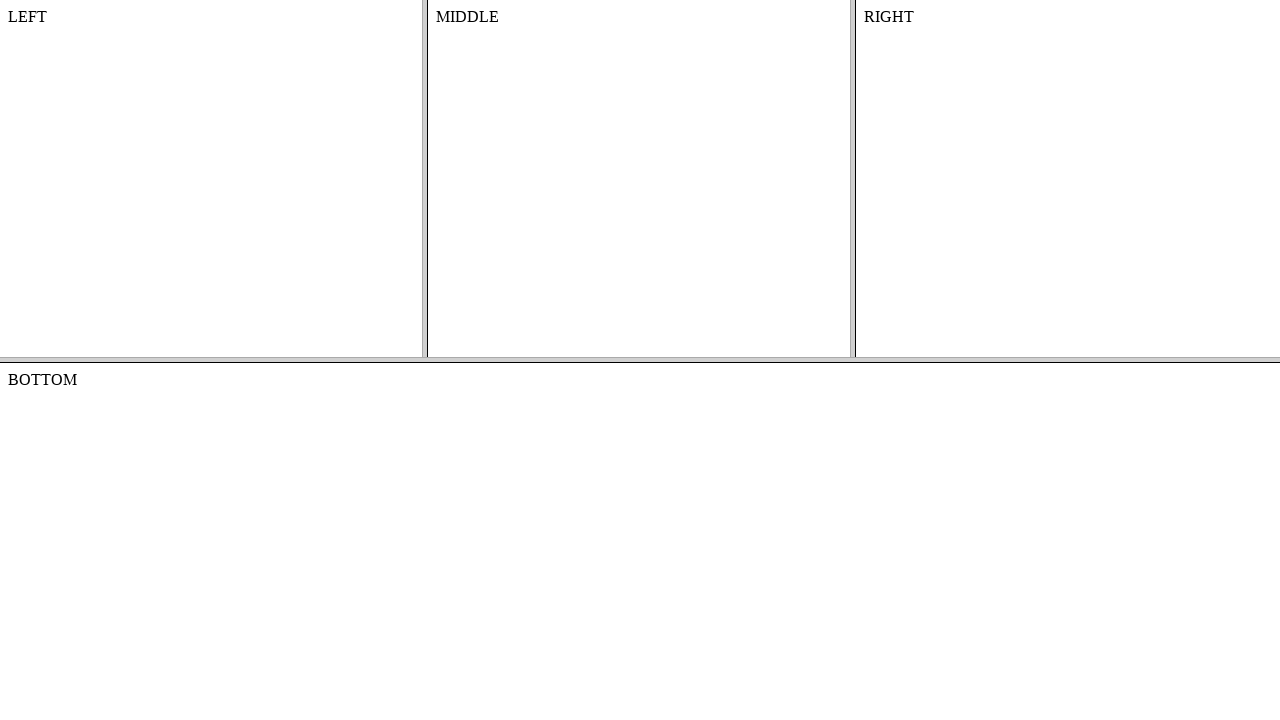